Tests drag and drop functionality on jQuery UI demo page by dragging an element to a drop zone and verifying the color and text changes

Starting URL: https://jqueryui.com/droppable/

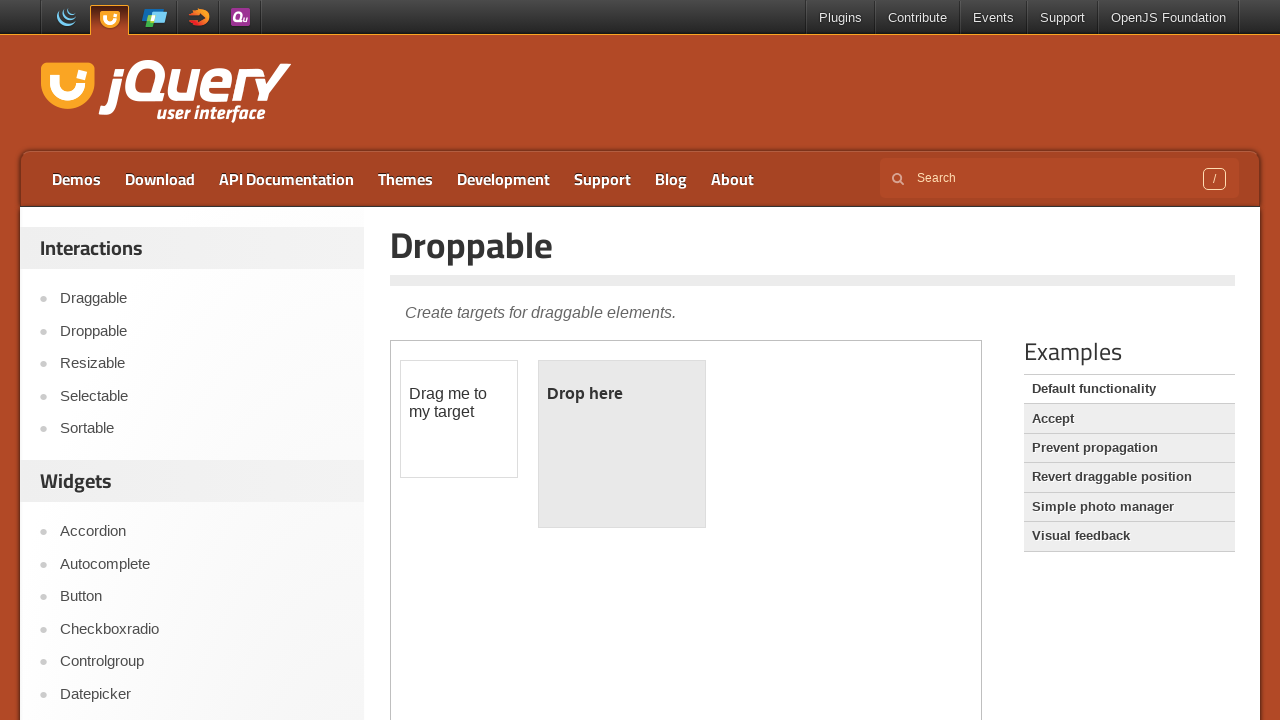

Located iframe containing drag and drop demo
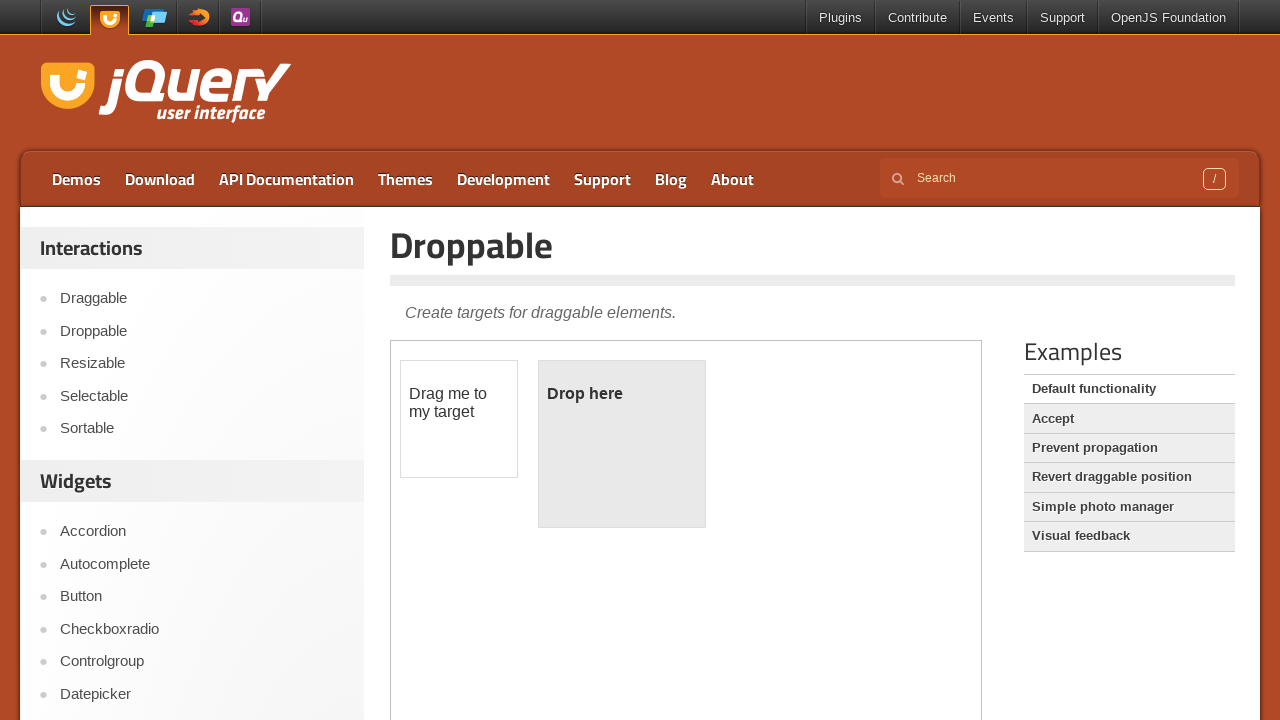

Located source element with 'Drag' text
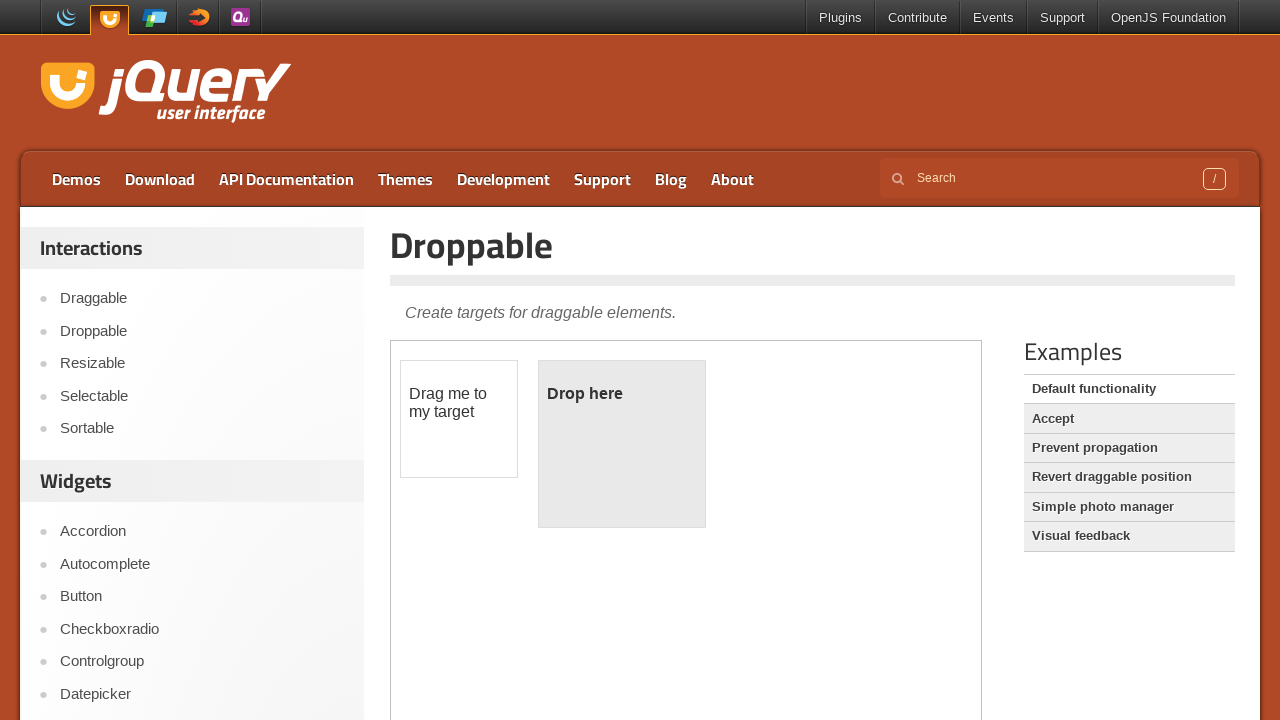

Located target drop zone with 'Drop' text
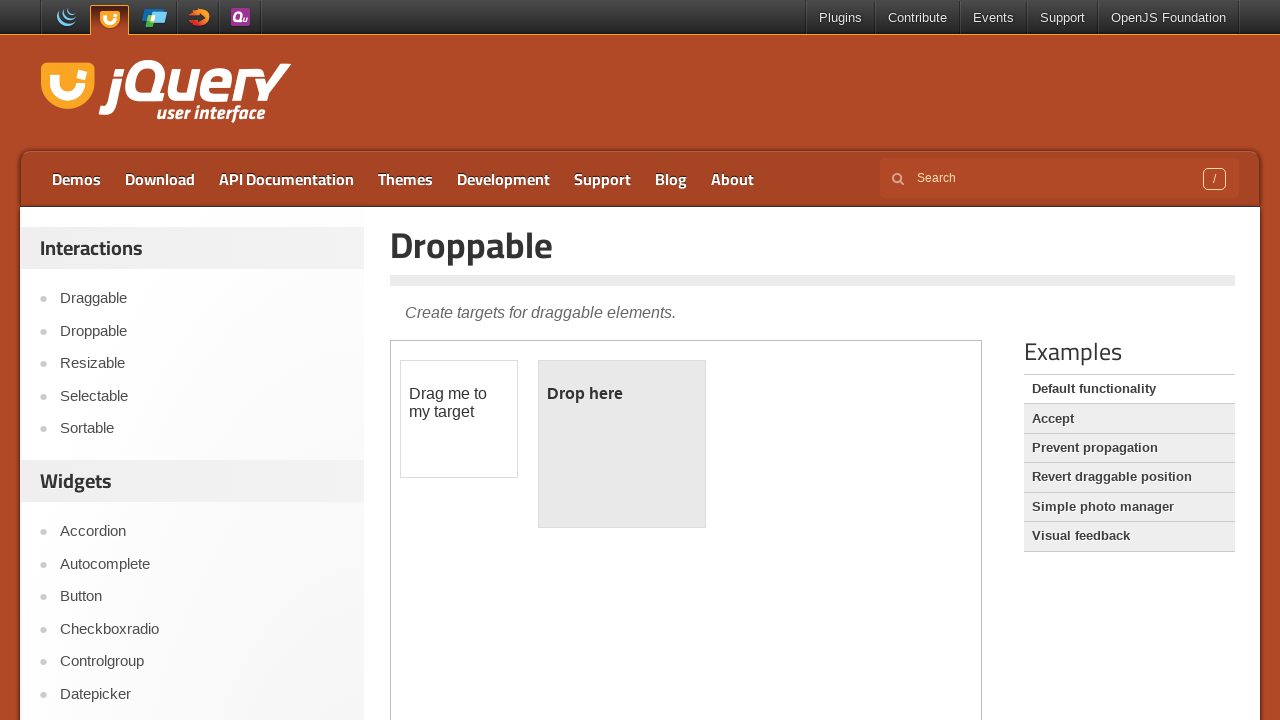

Dragged source element to target drop zone at (622, 394)
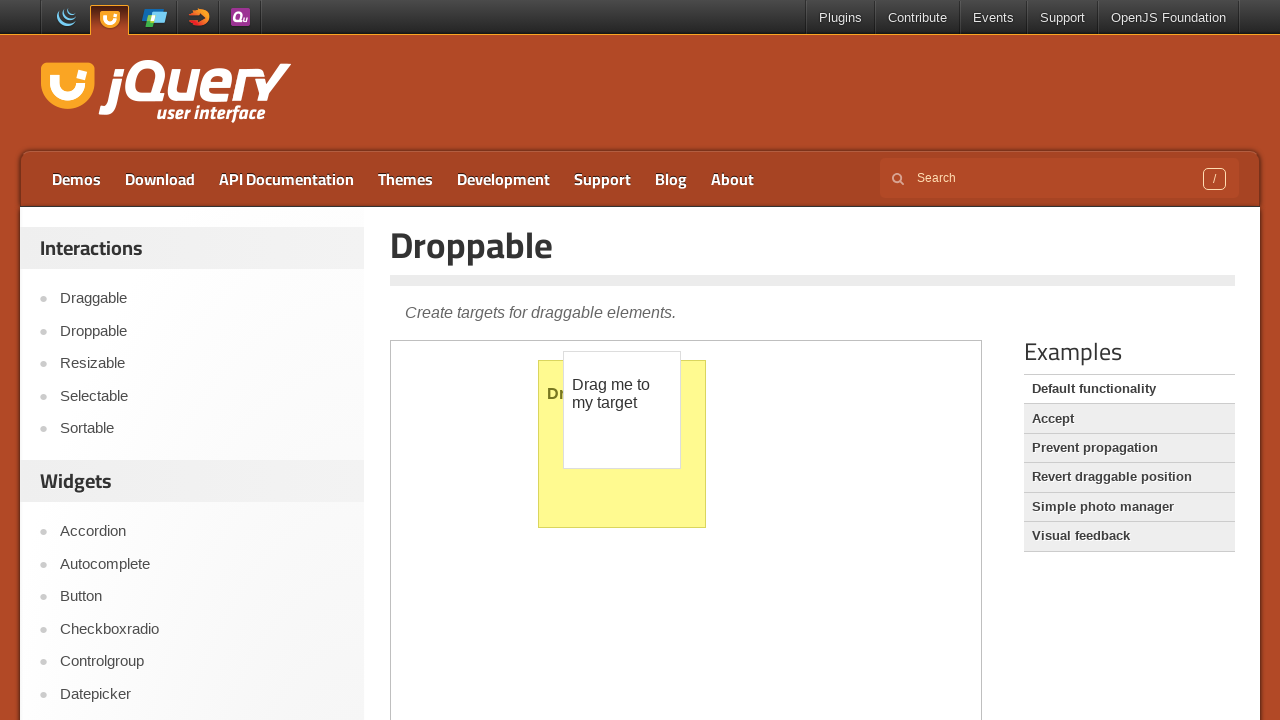

Located droppable element for verification
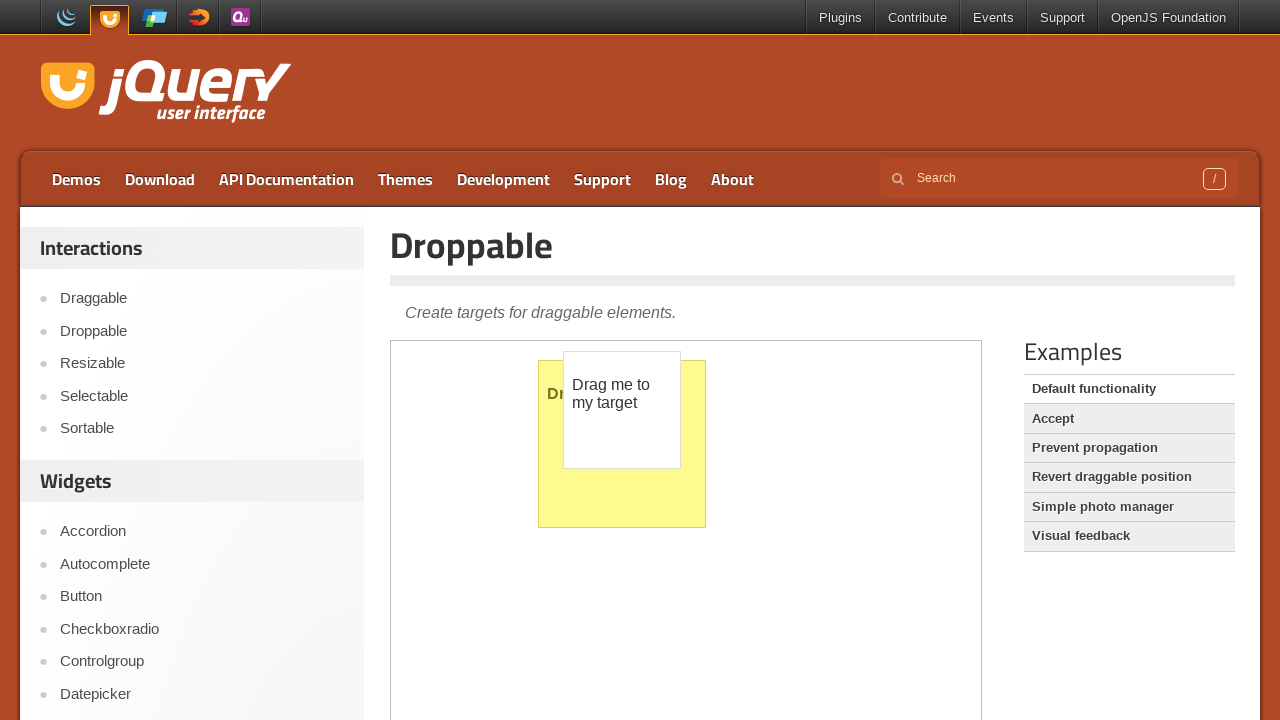

Retrieved computed color value: rgb(119, 118, 32)
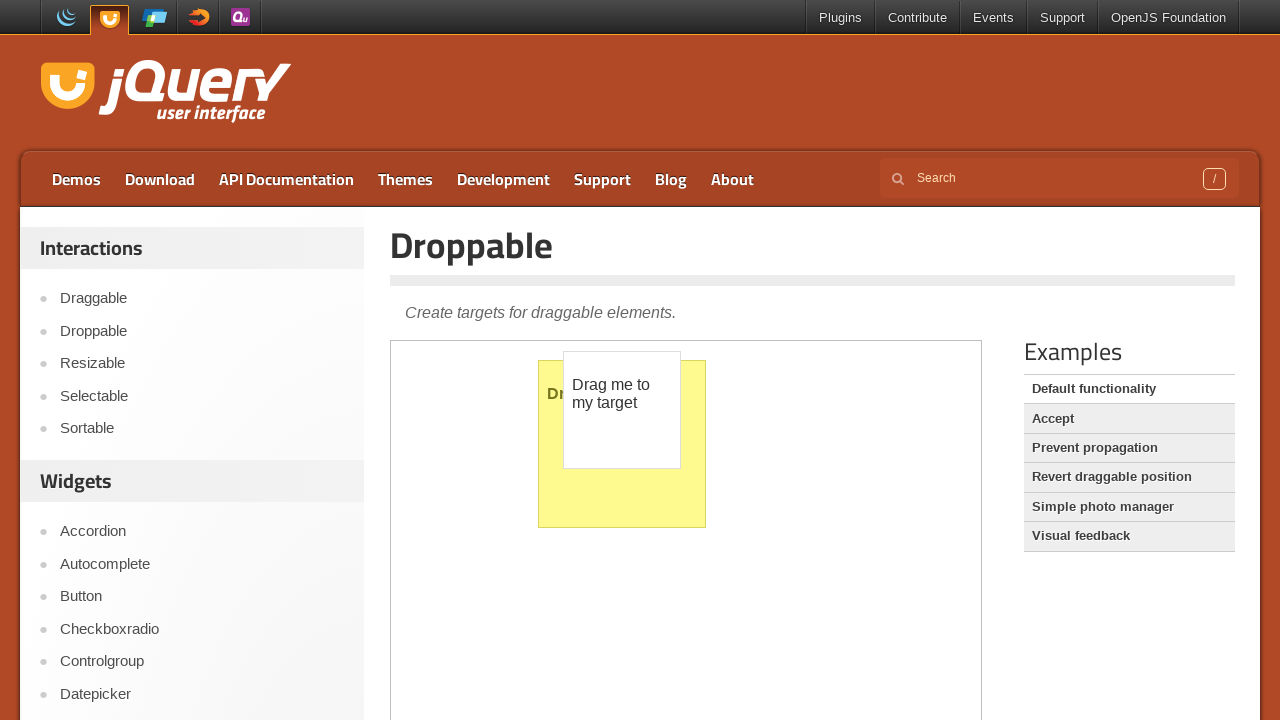

Retrieved text after drop: Dropped!
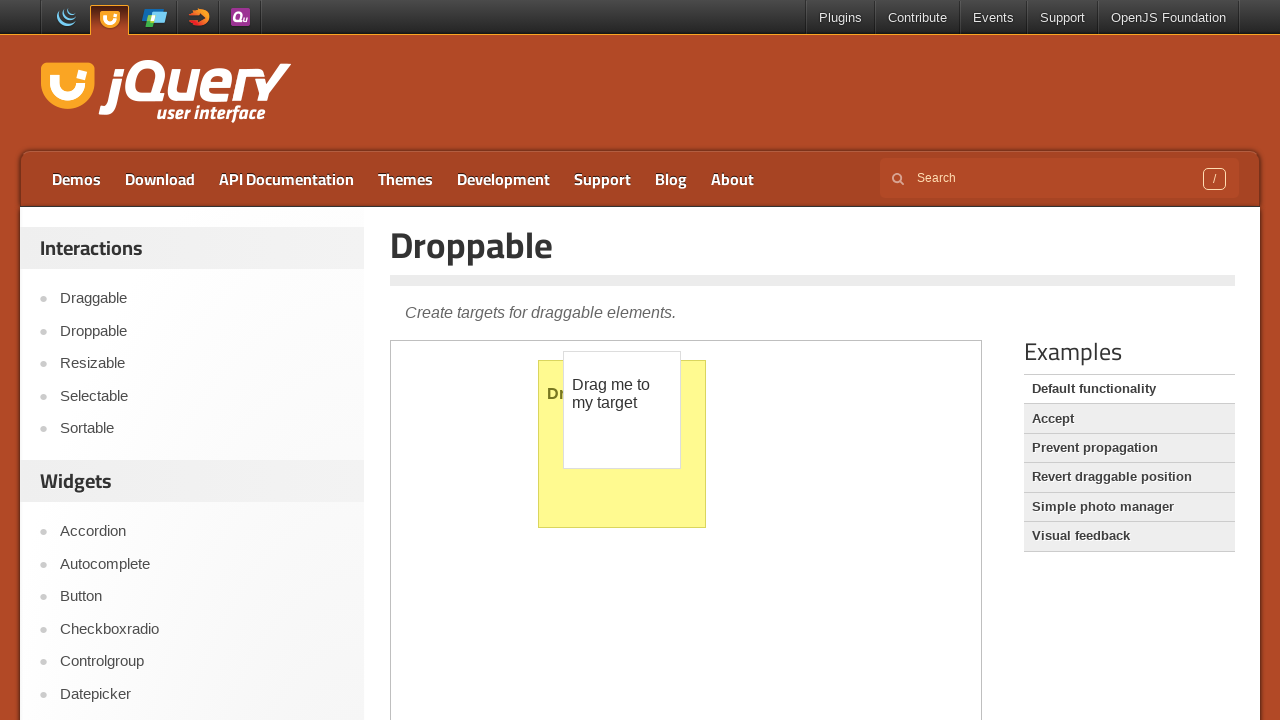

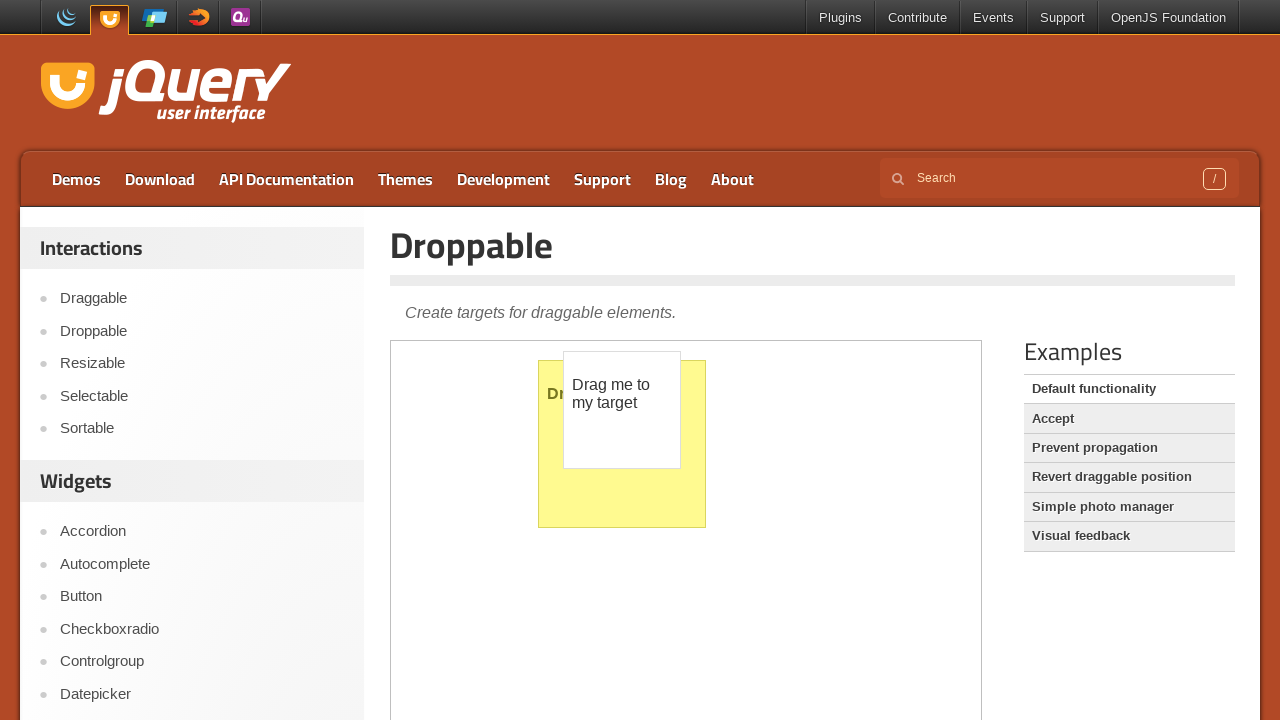